Tests opening footer links in new tabs by using keyboard shortcuts and then iterating through all opened tabs to verify they loaded correctly

Starting URL: https://rahulshettyacademy.com/AutomationPractice/

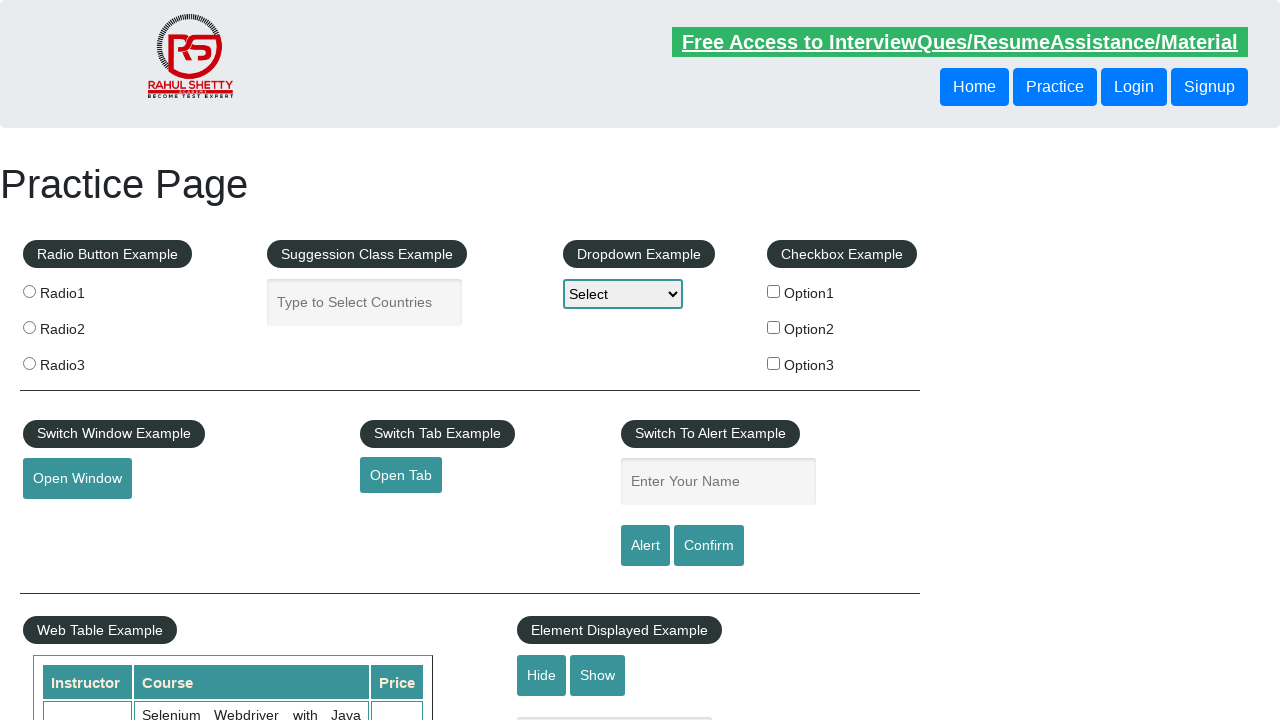

Located footer section with id 'gf-BIG'
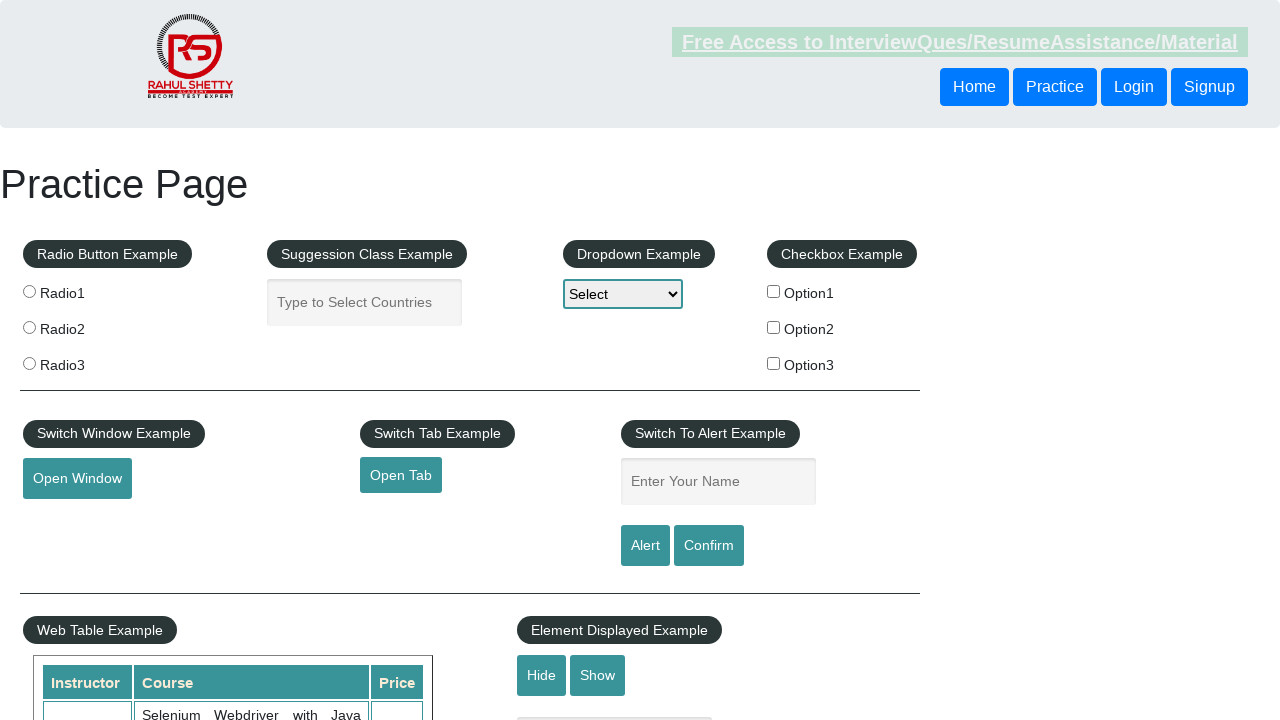

Located first column of footer links
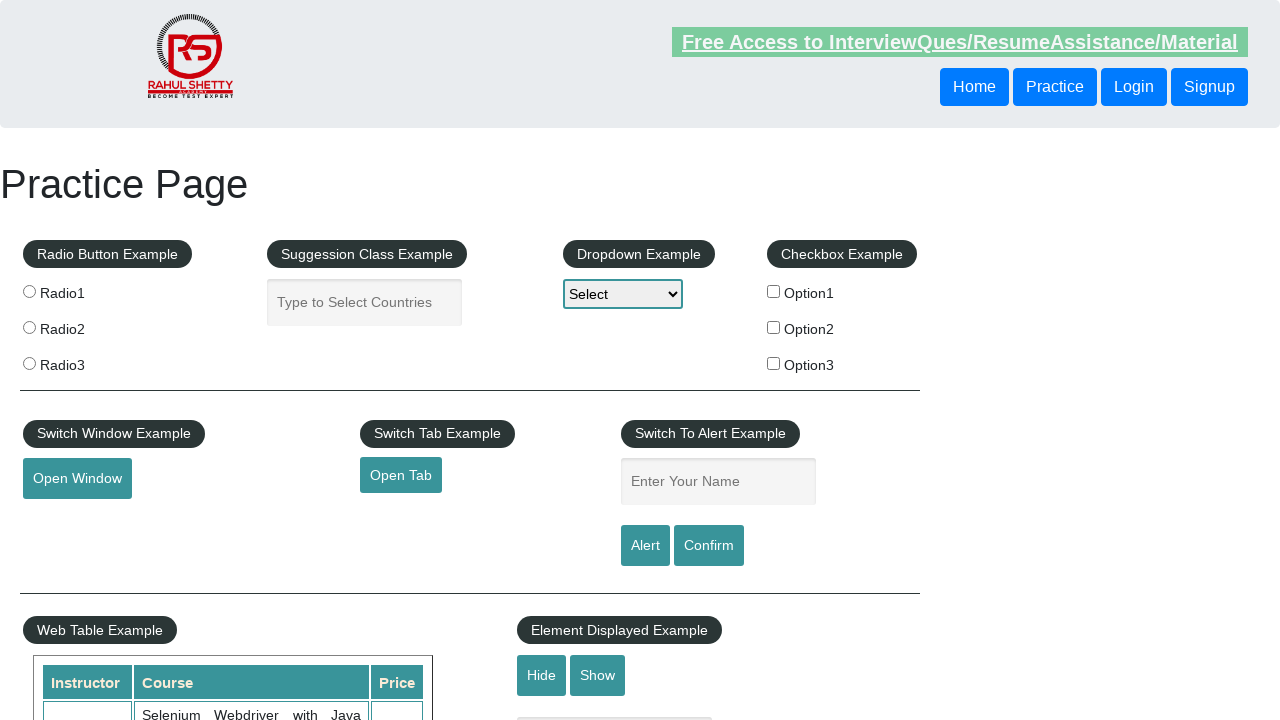

Located all anchor tags in first column
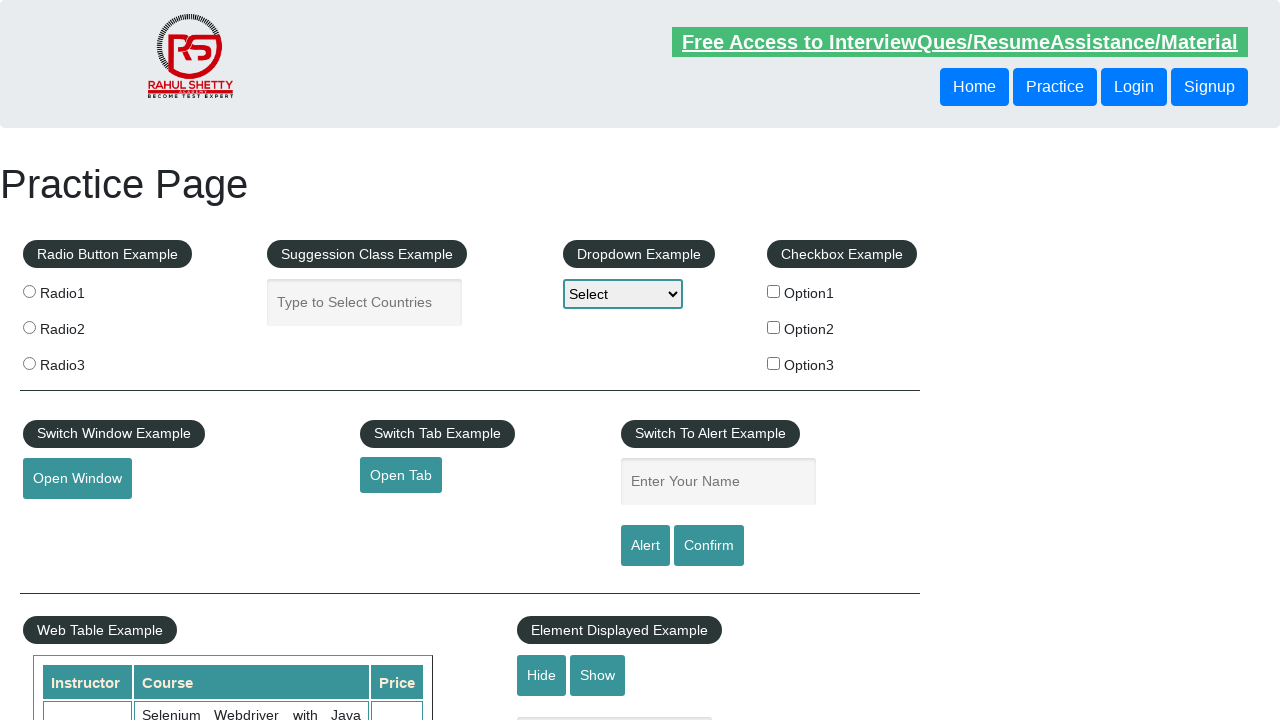

Counted 5 links in first column
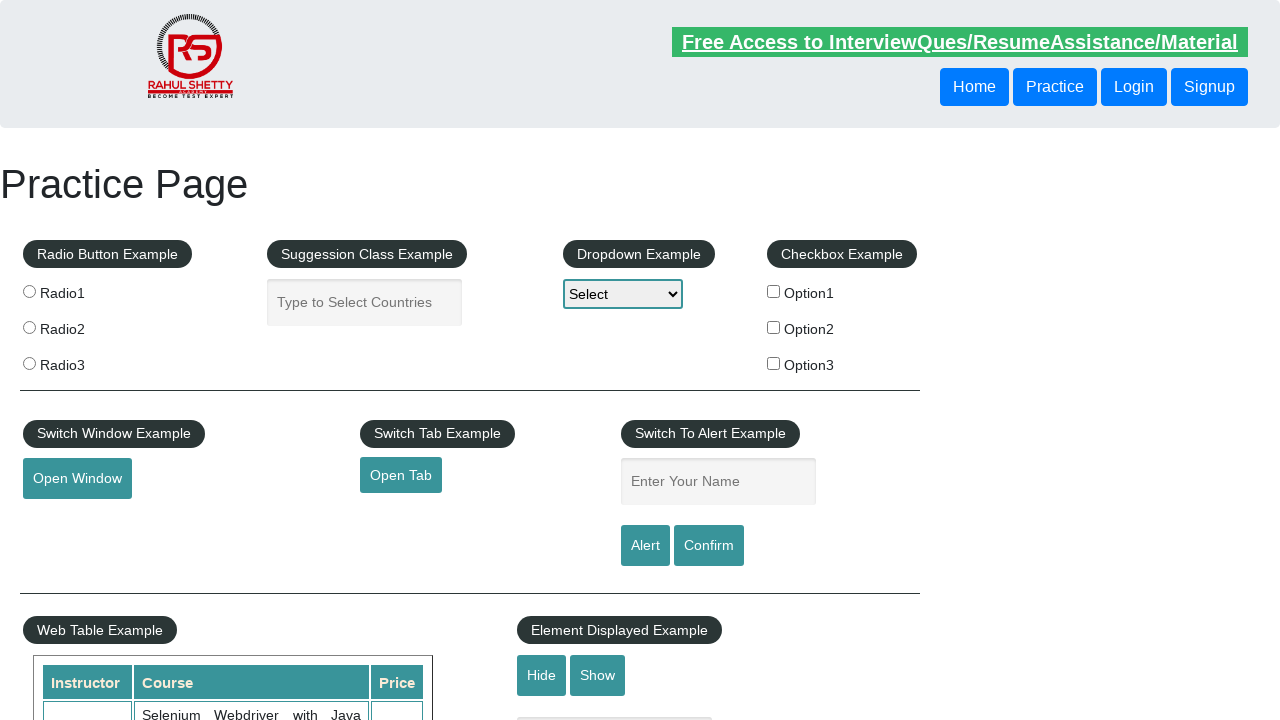

Opened link 1 in new tab using Ctrl+Click at (68, 520) on #gf-BIG >> xpath=//table[@class='gf-t']//td[1] >> a >> nth=1
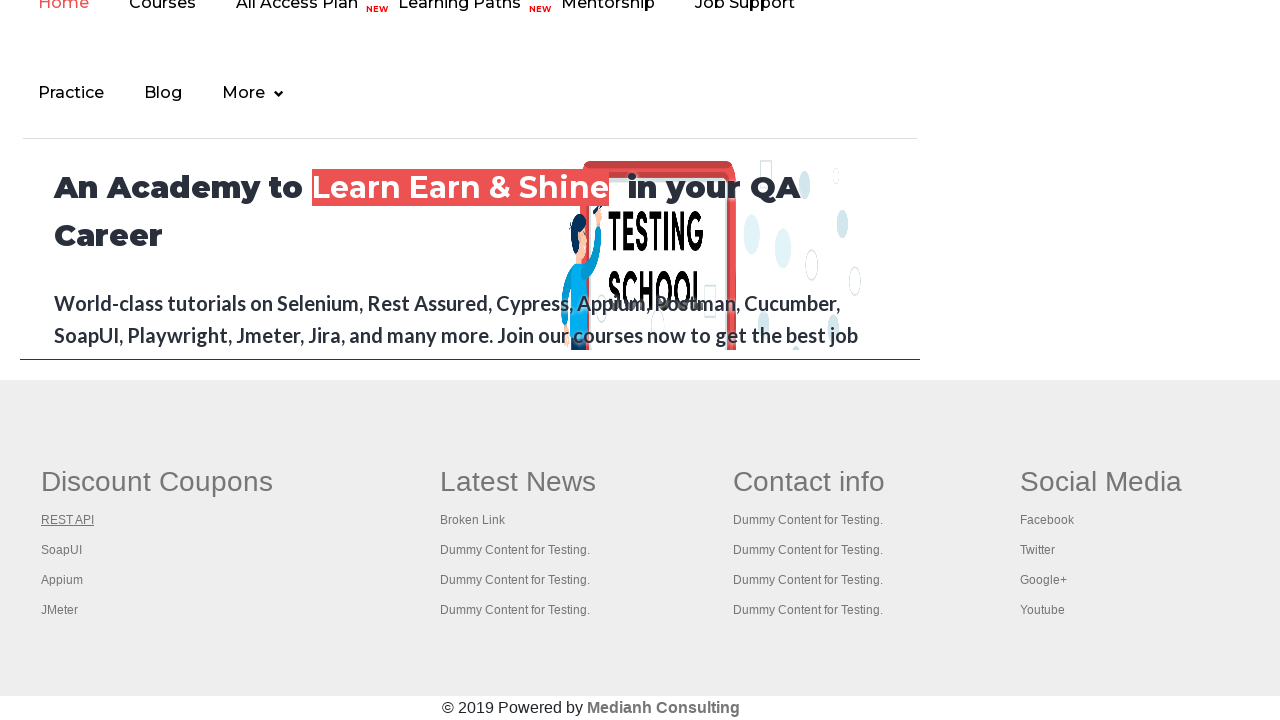

Opened link 2 in new tab using Ctrl+Click at (62, 550) on #gf-BIG >> xpath=//table[@class='gf-t']//td[1] >> a >> nth=2
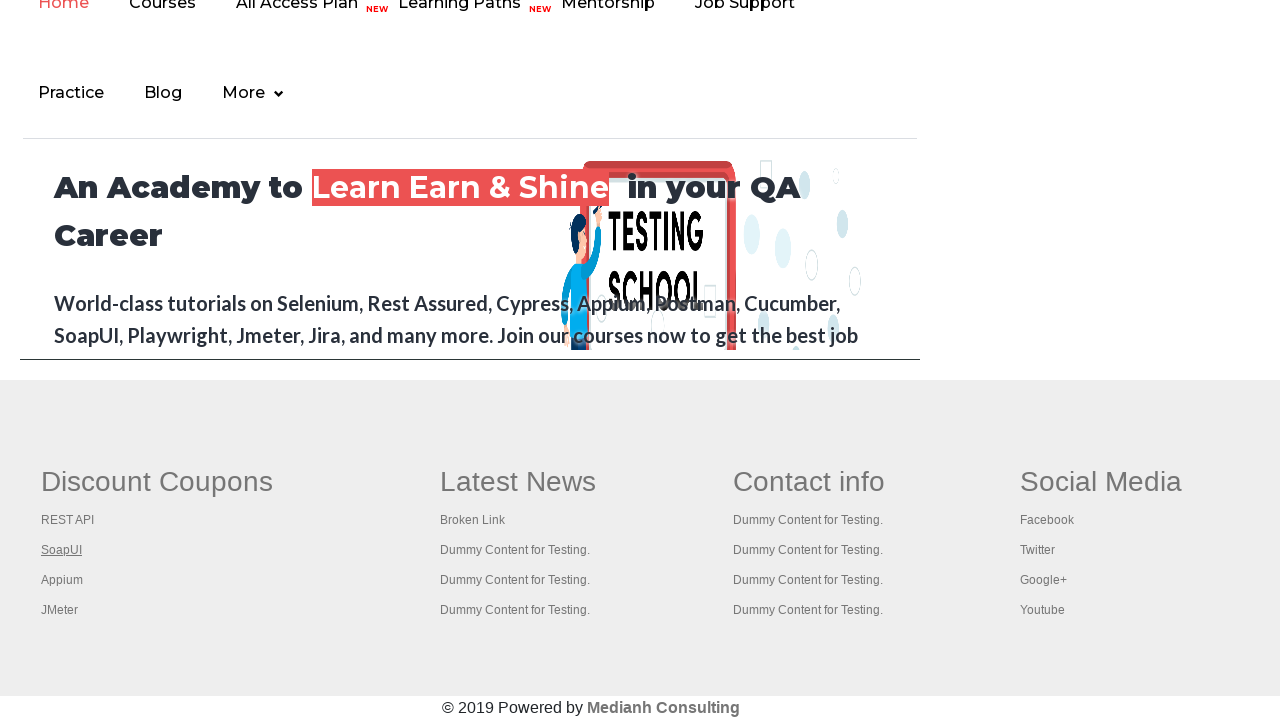

Opened link 3 in new tab using Ctrl+Click at (62, 580) on #gf-BIG >> xpath=//table[@class='gf-t']//td[1] >> a >> nth=3
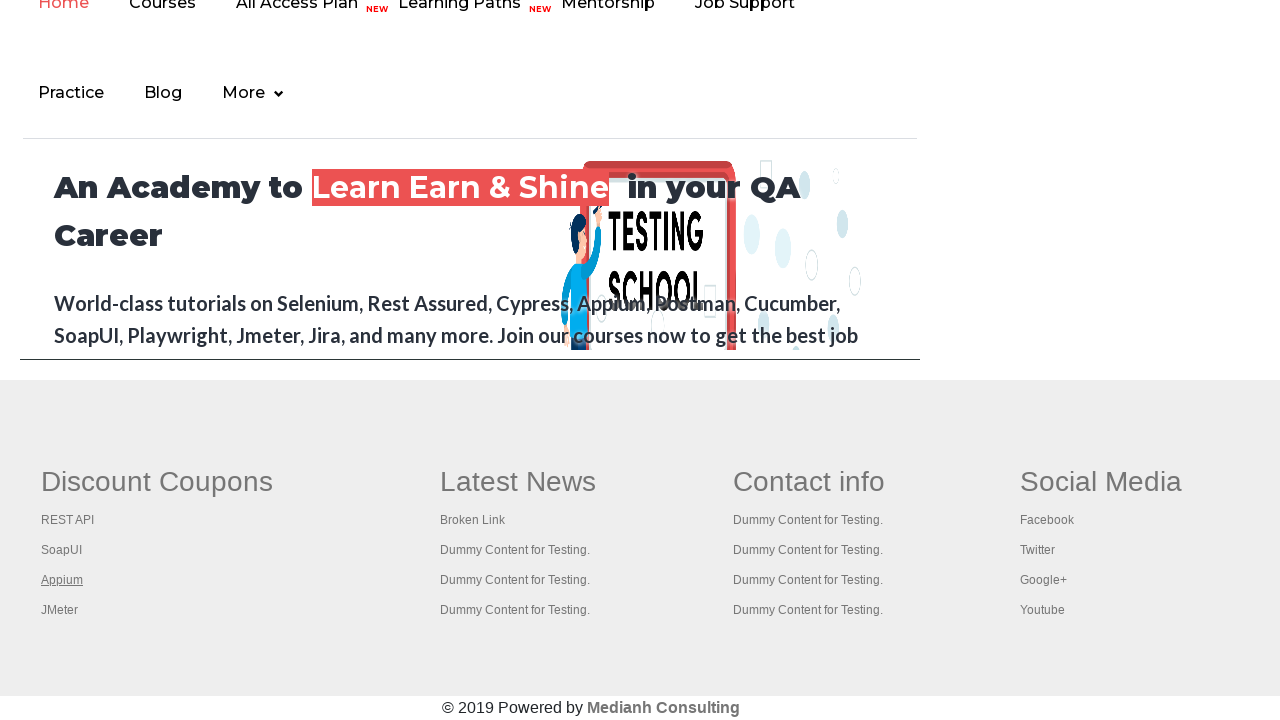

Opened link 4 in new tab using Ctrl+Click at (60, 610) on #gf-BIG >> xpath=//table[@class='gf-t']//td[1] >> a >> nth=4
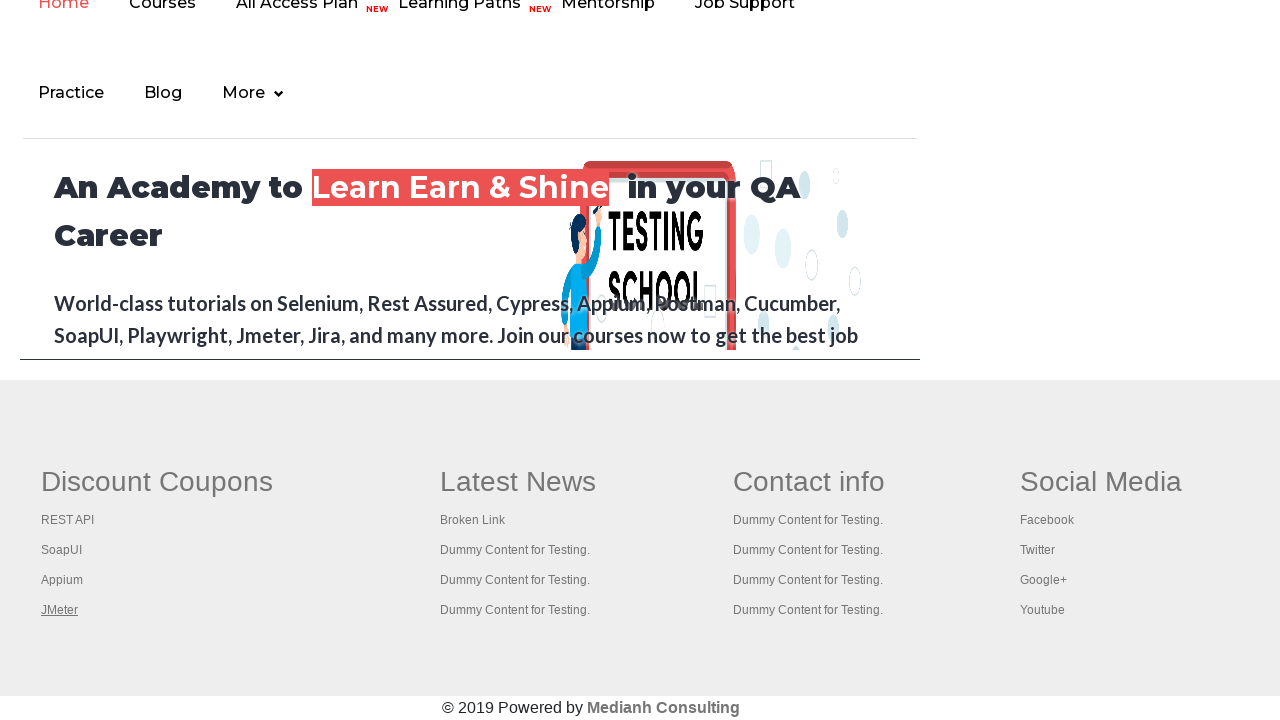

Retrieved all 5 open tabs from context
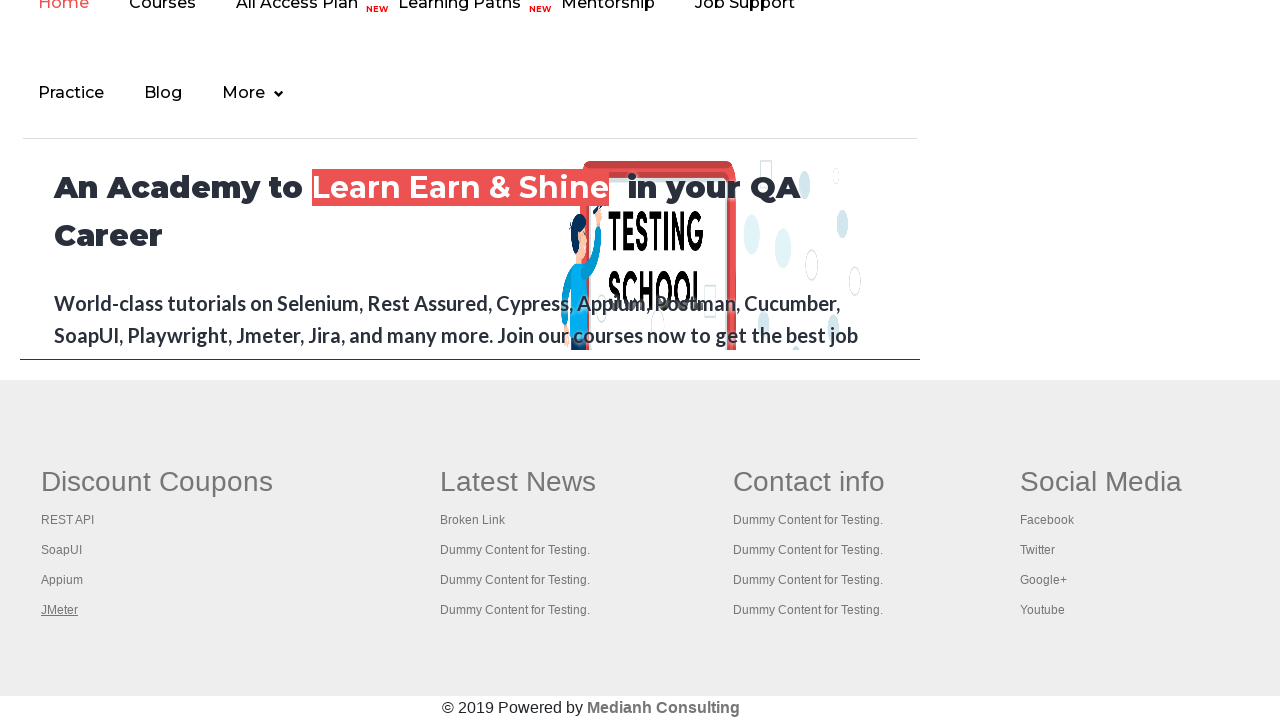

Brought tab to front: https://rahulshettyacademy.com/AutomationPractice/
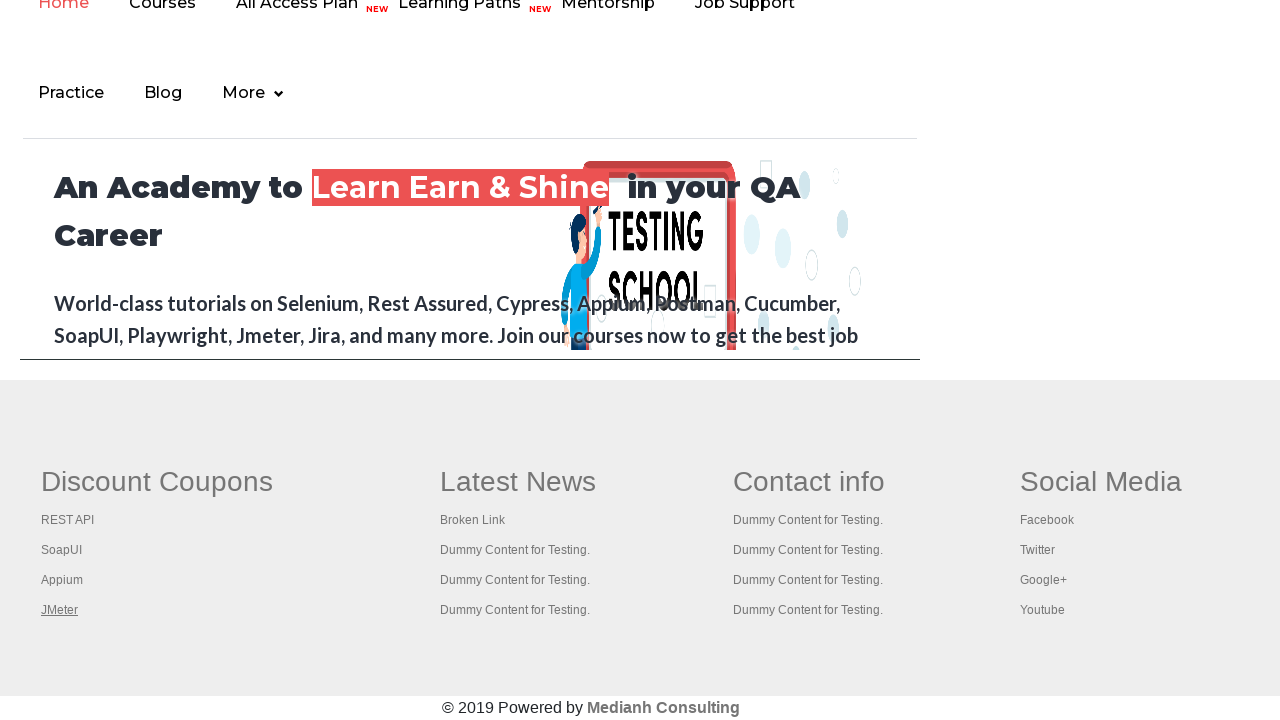

Waited for page to reach domcontentloaded state: https://rahulshettyacademy.com/AutomationPractice/
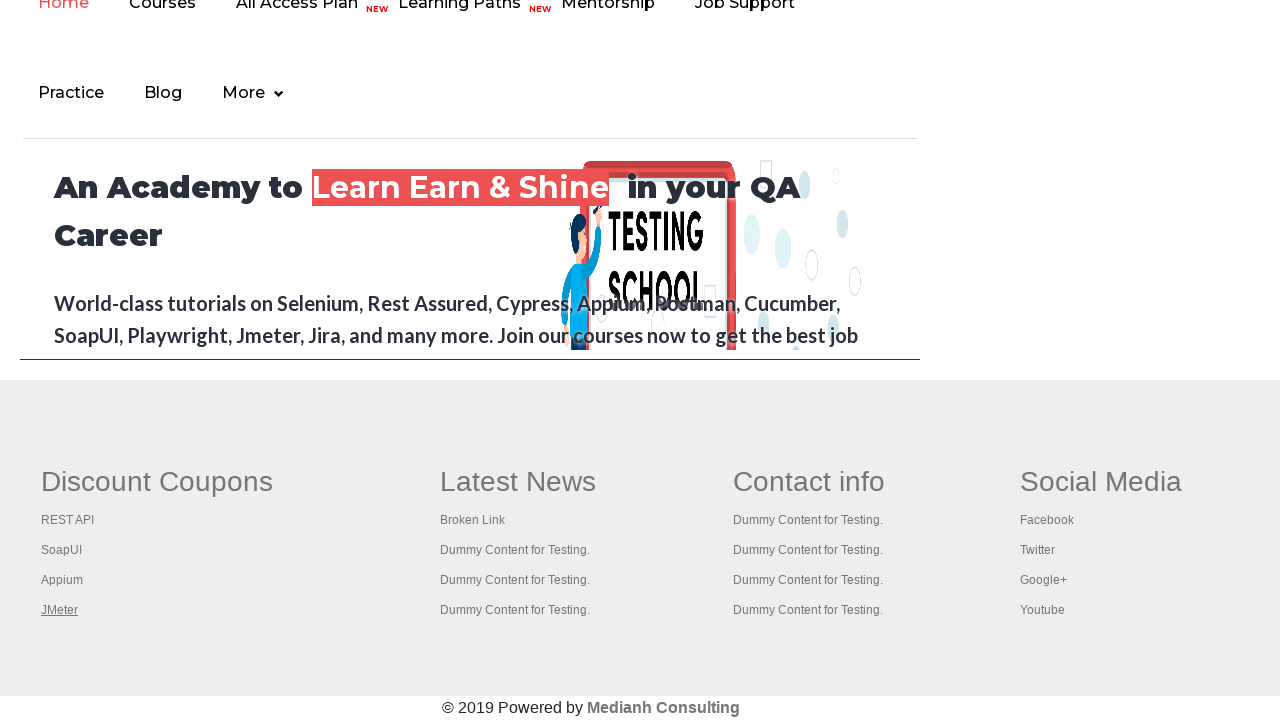

Brought tab to front: https://www.restapitutorial.com/
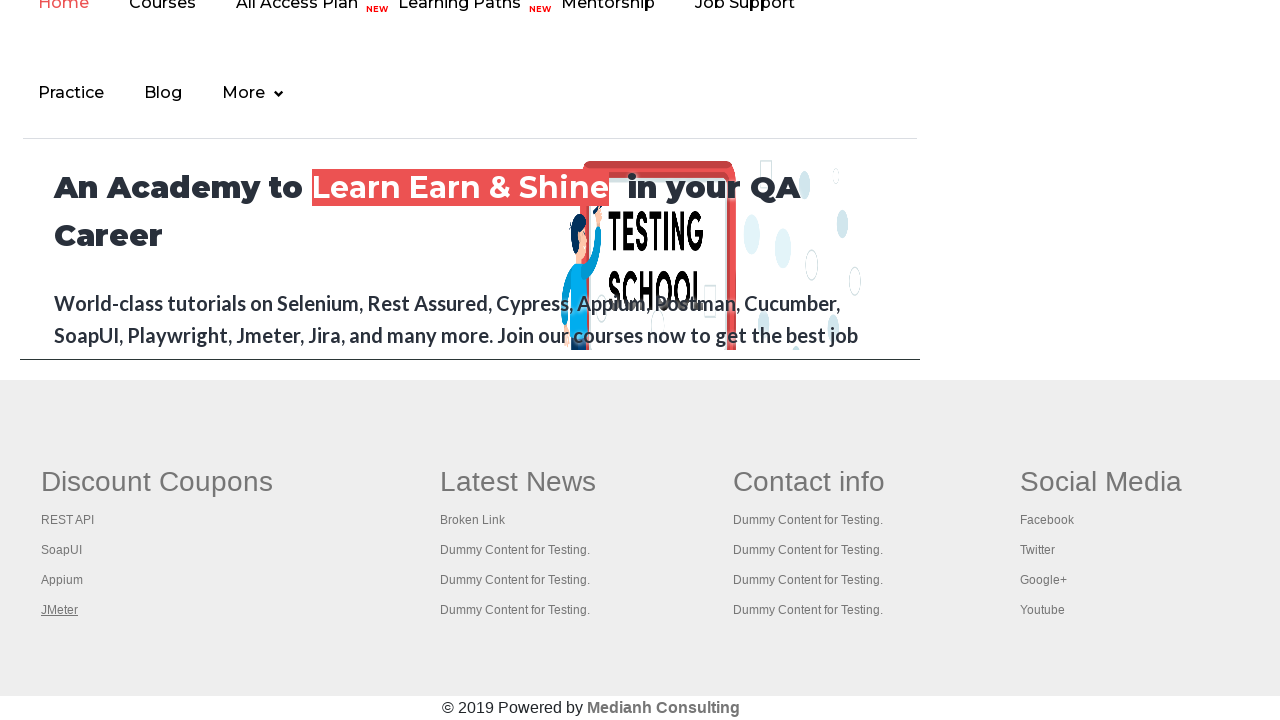

Waited for page to reach domcontentloaded state: https://www.restapitutorial.com/
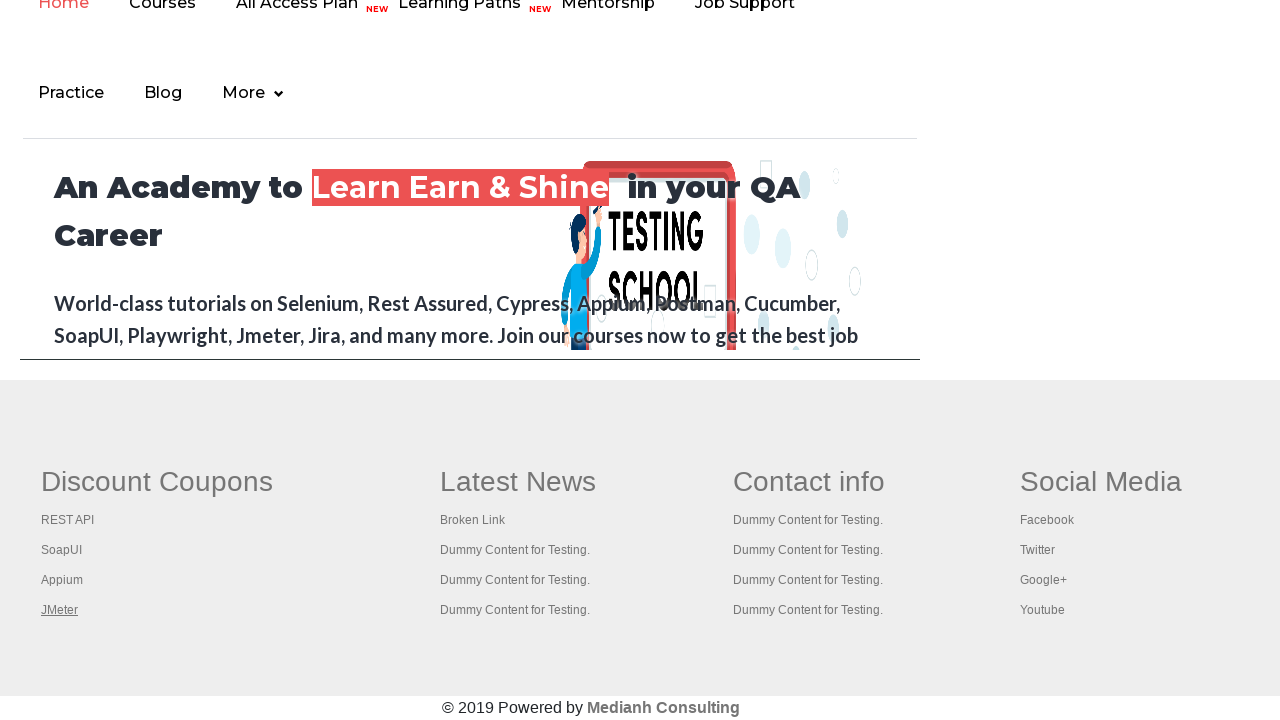

Brought tab to front: https://www.soapui.org/
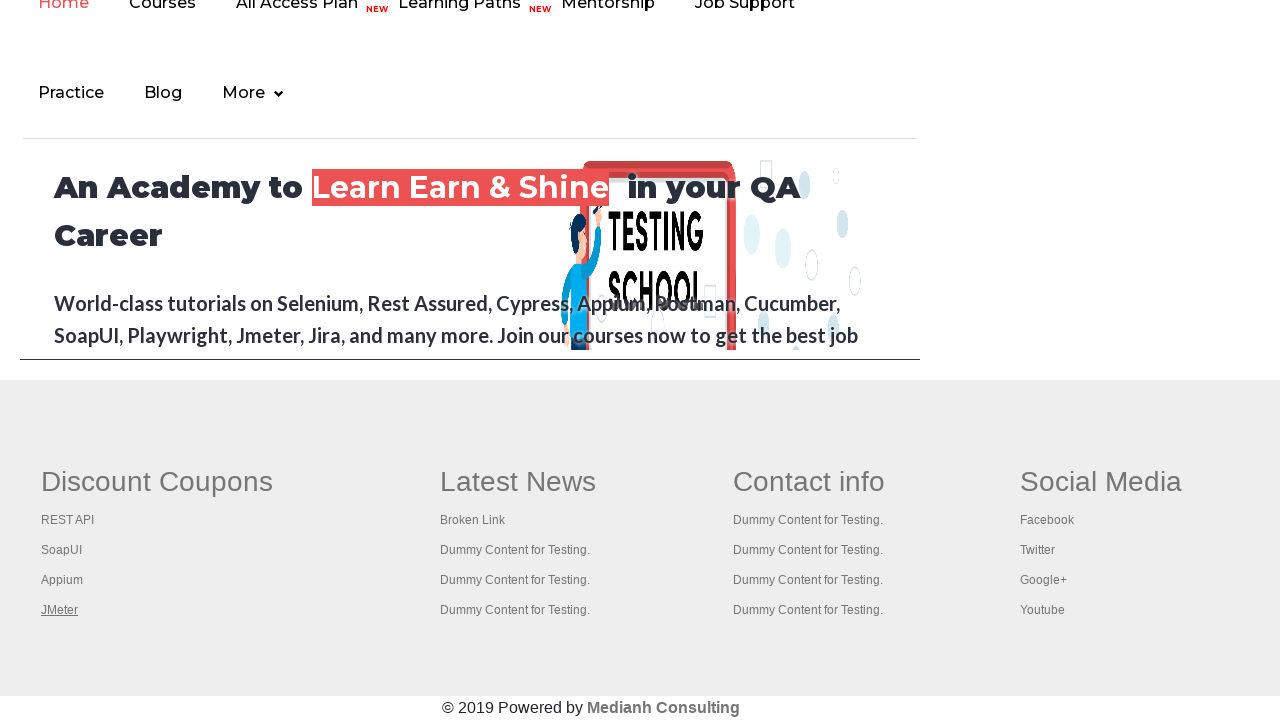

Waited for page to reach domcontentloaded state: https://www.soapui.org/
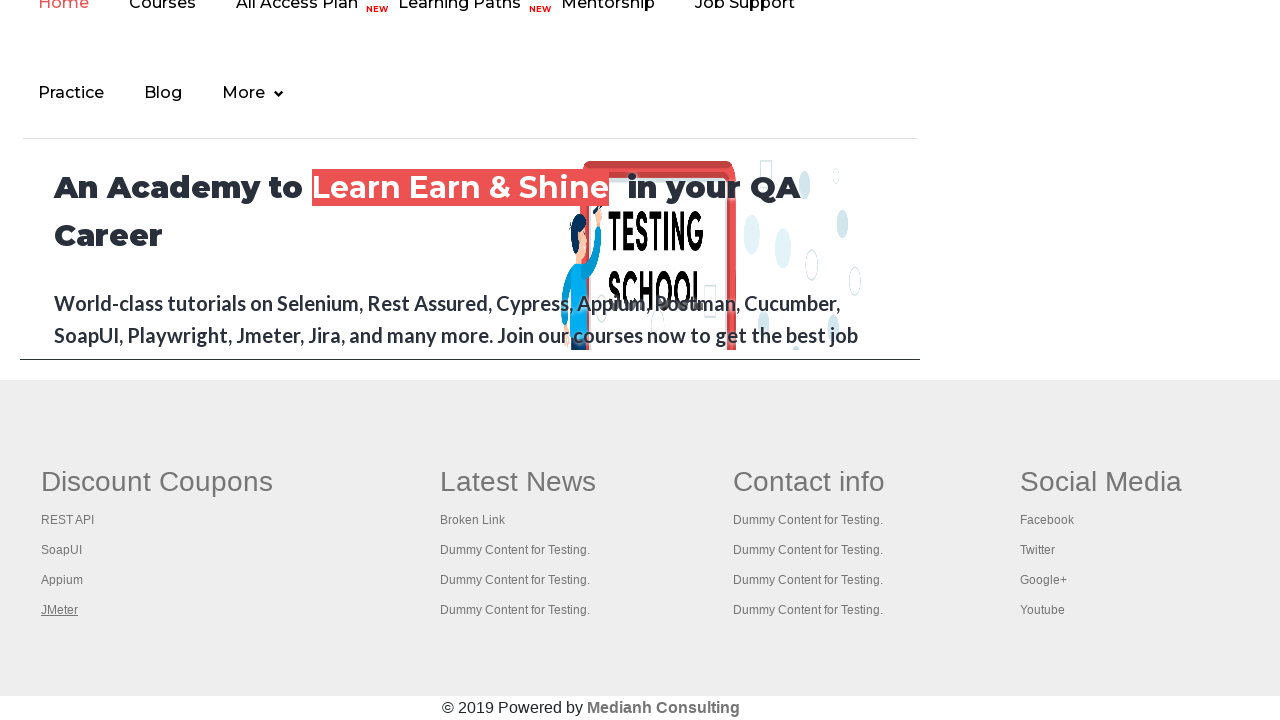

Brought tab to front: https://courses.rahulshettyacademy.com/p/appium-tutorial
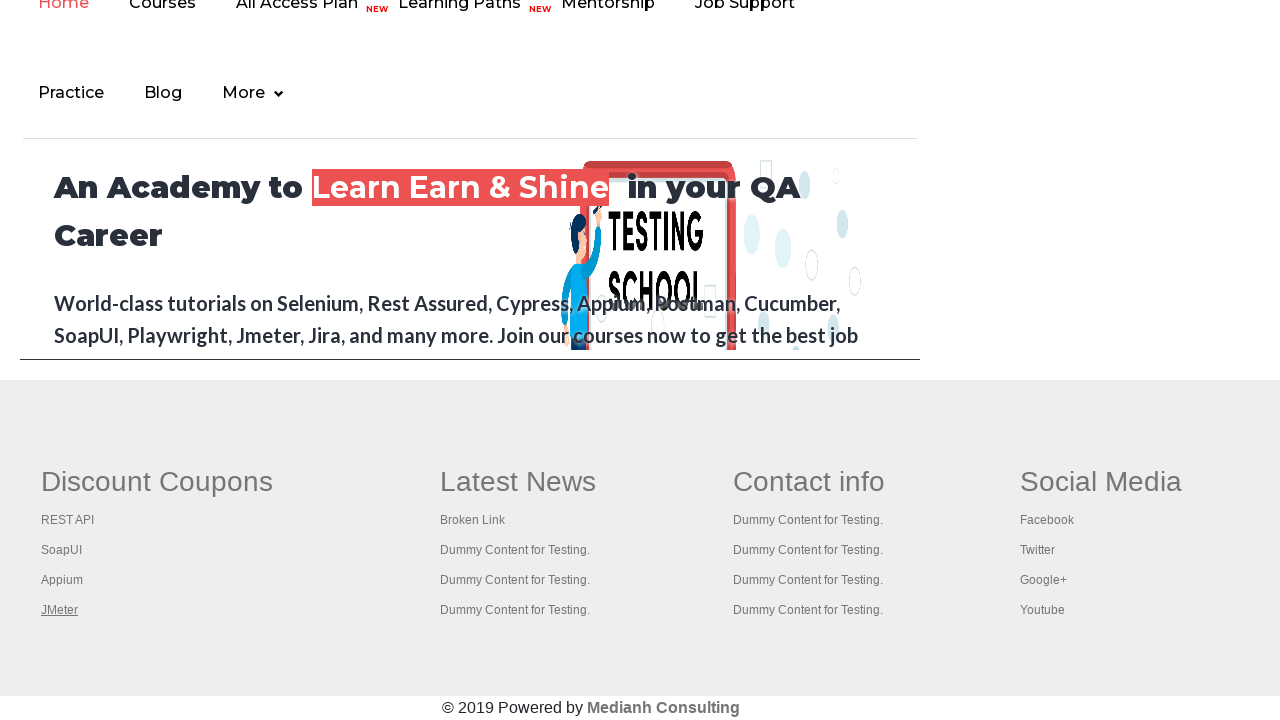

Waited for page to reach domcontentloaded state: https://courses.rahulshettyacademy.com/p/appium-tutorial
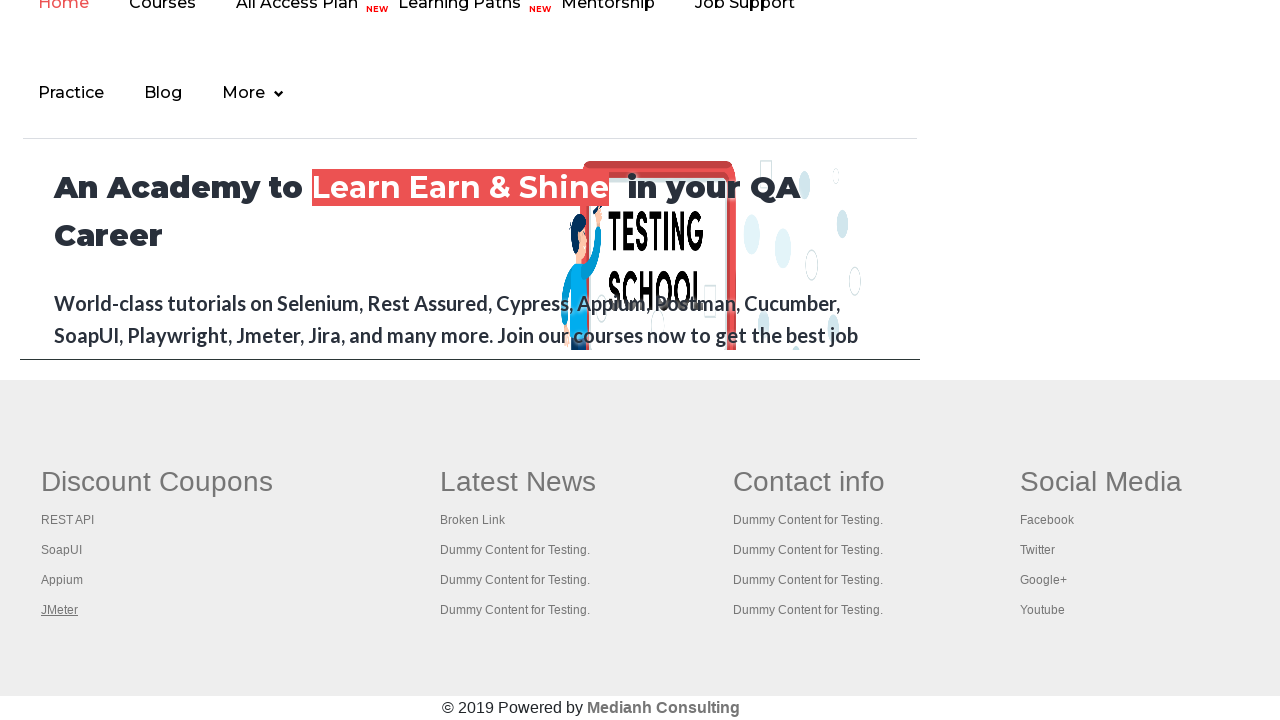

Brought tab to front: https://jmeter.apache.org/
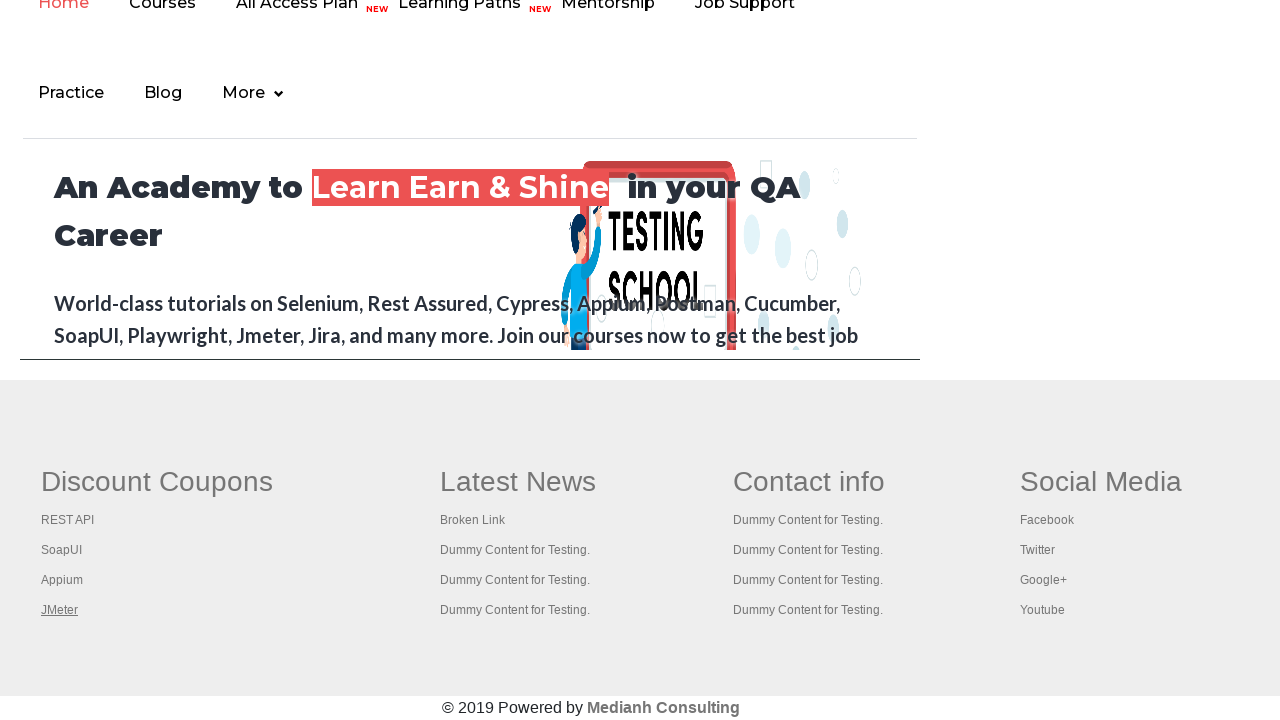

Waited for page to reach domcontentloaded state: https://jmeter.apache.org/
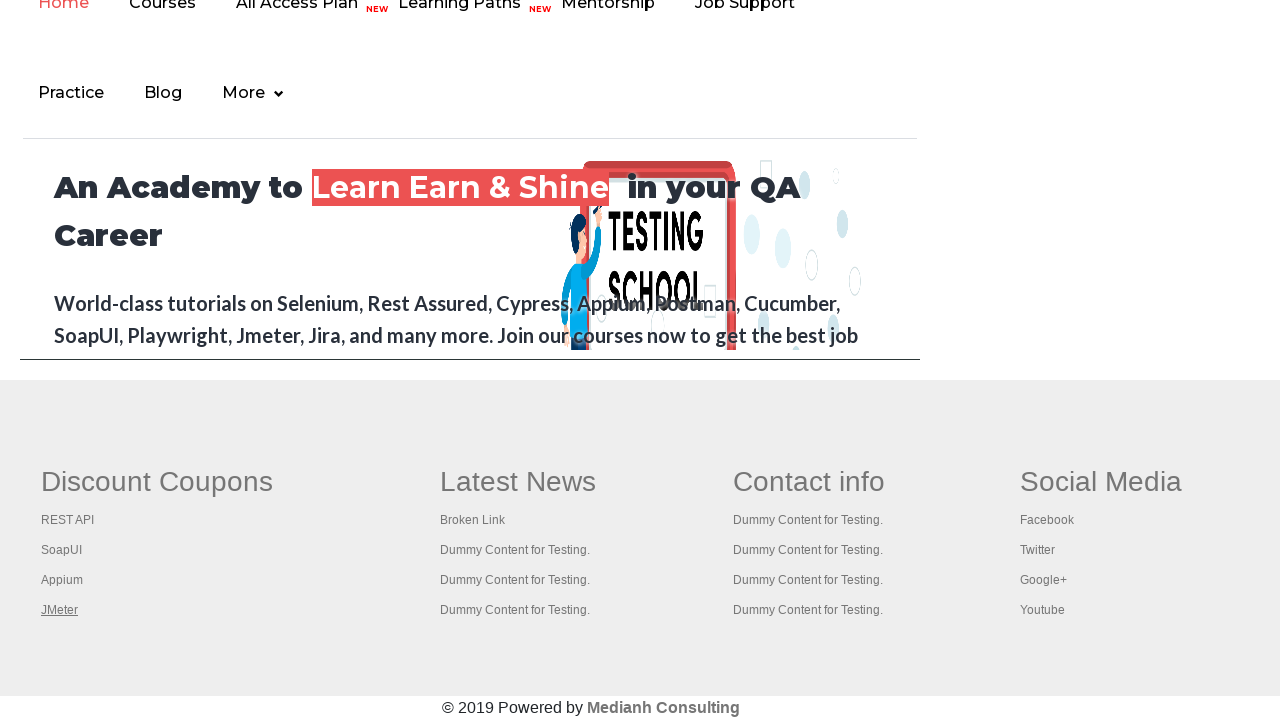

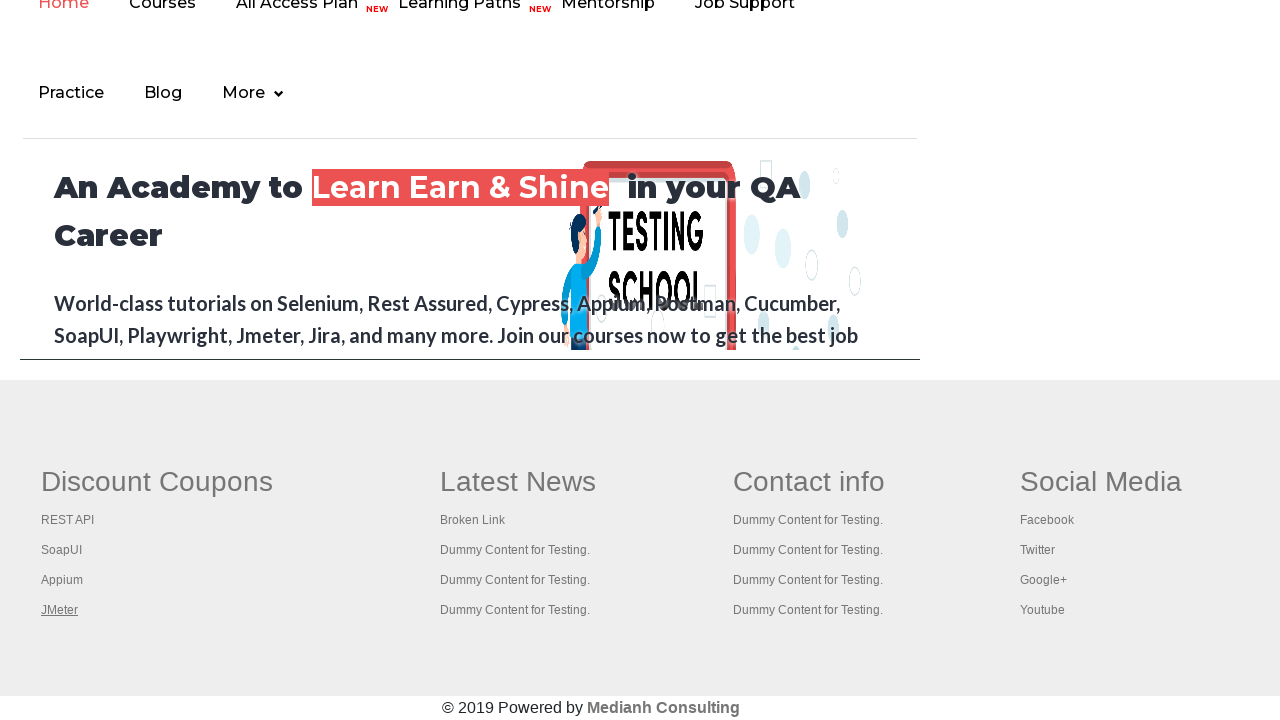